Tests JavaScript alert handling on Rediff login page by triggering alerts and validating their messages

Starting URL: https://www.rediff.com/

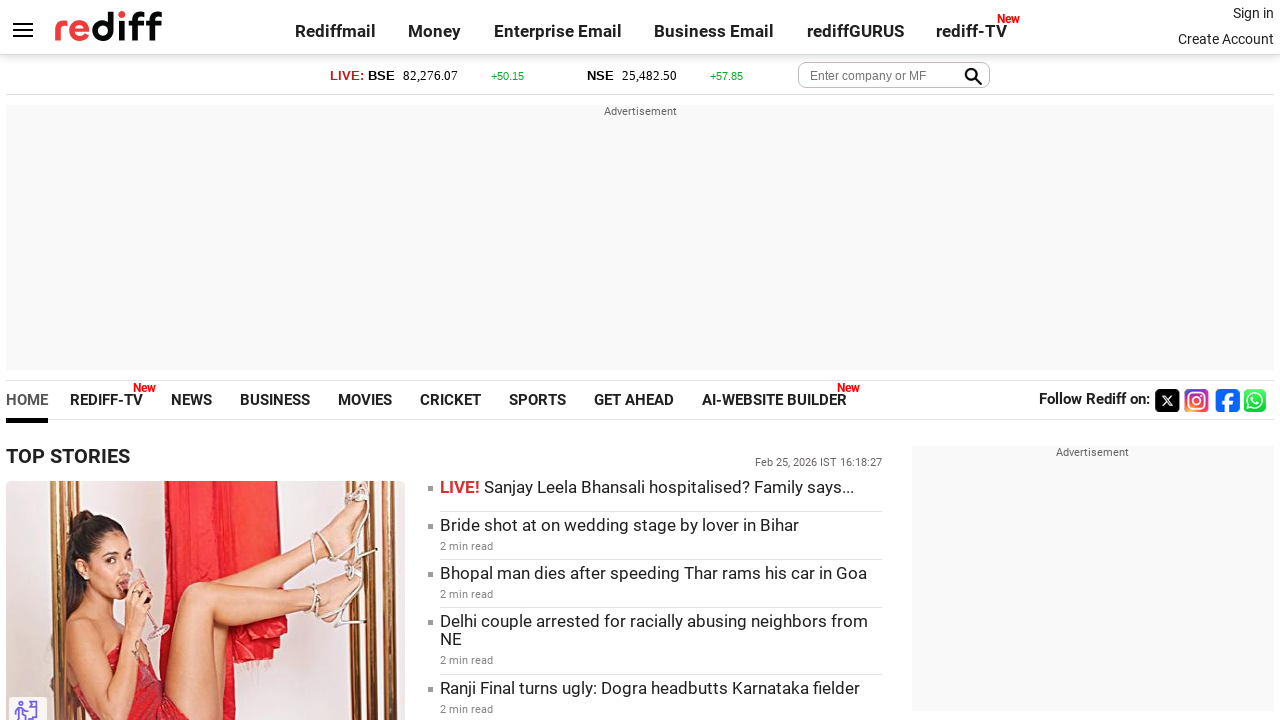

Clicked sign in link on Rediff login page at (1253, 13) on .signin
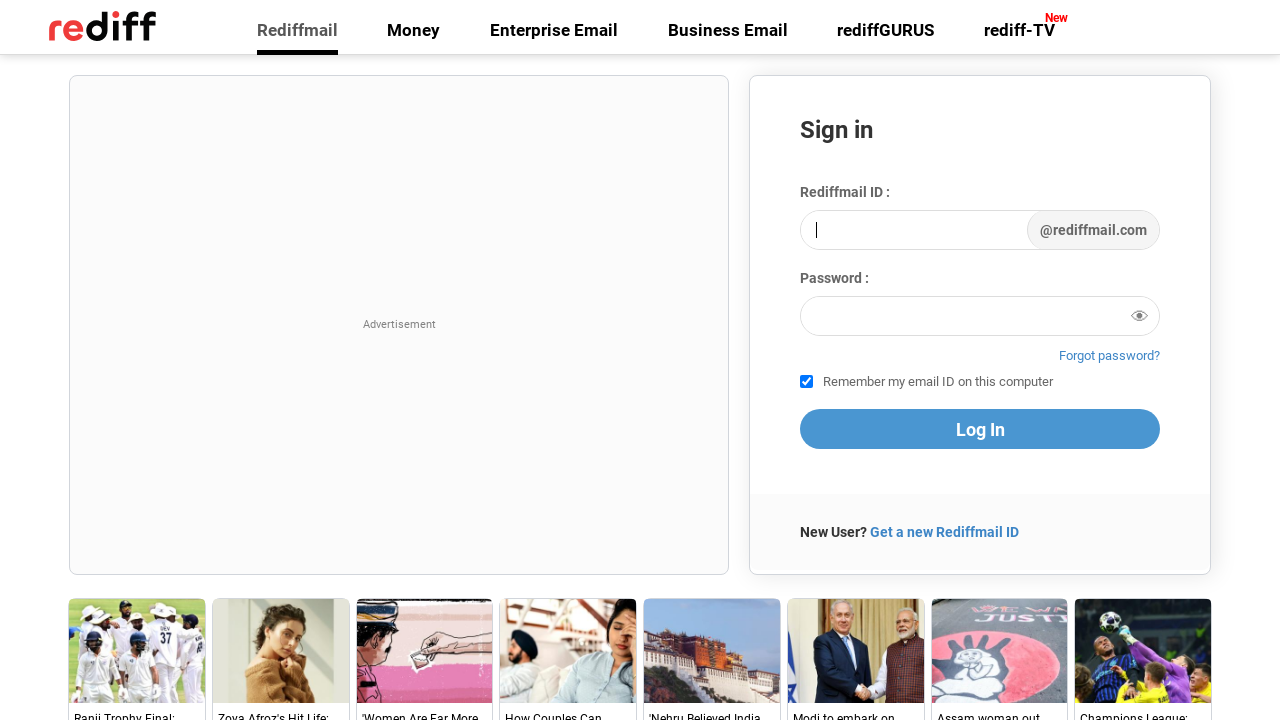

Clicked proceed button without credentials to trigger first alert at (980, 429) on button[name='proceed']
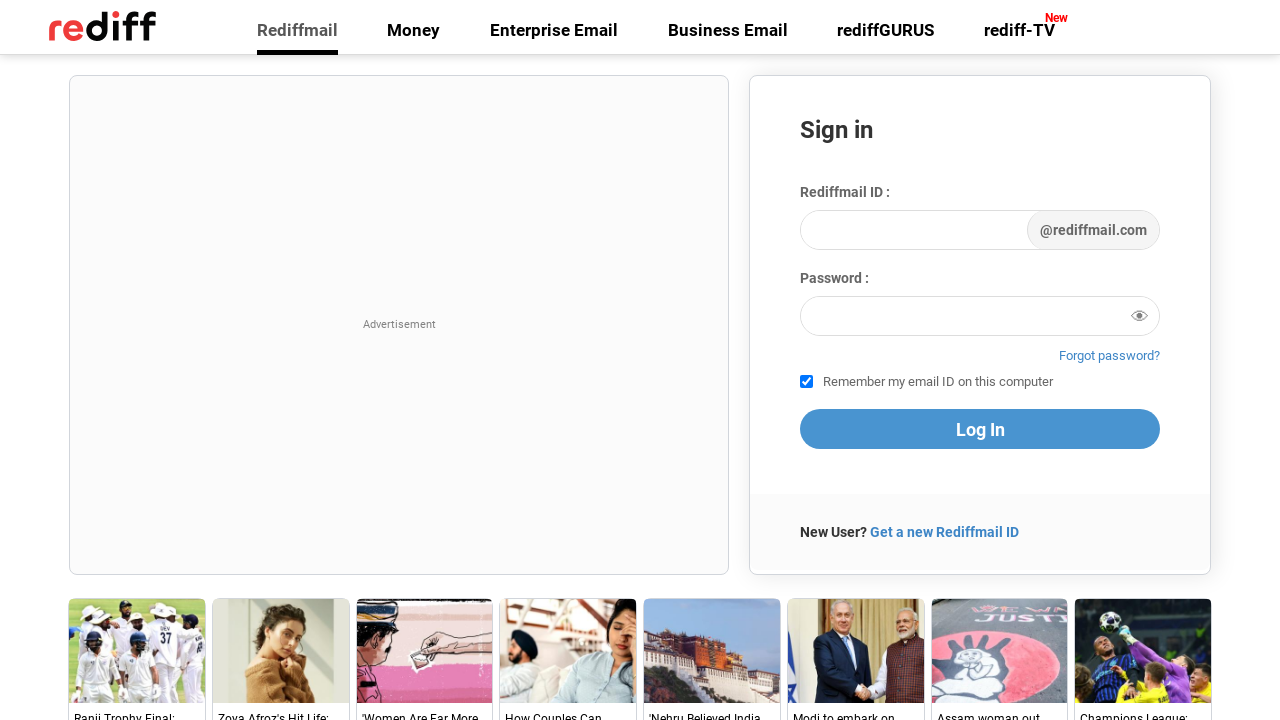

Set up dialog handler to accept alerts
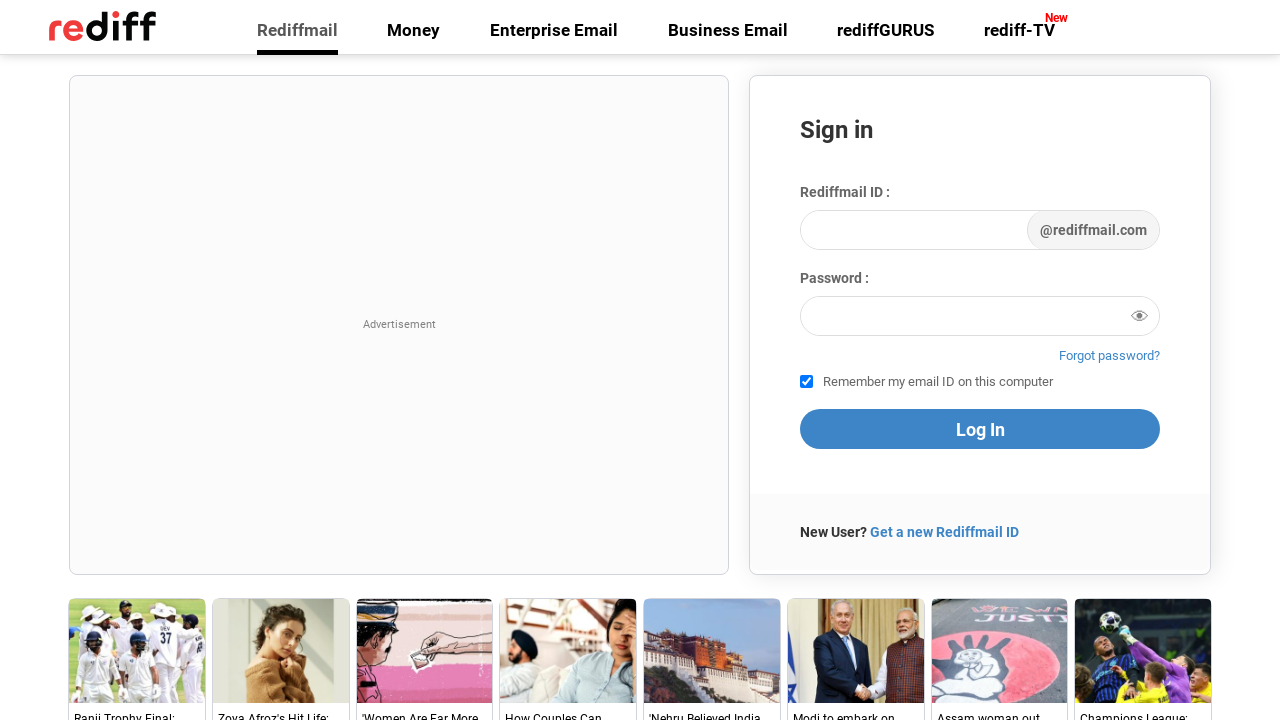

Waited for alert to be processed
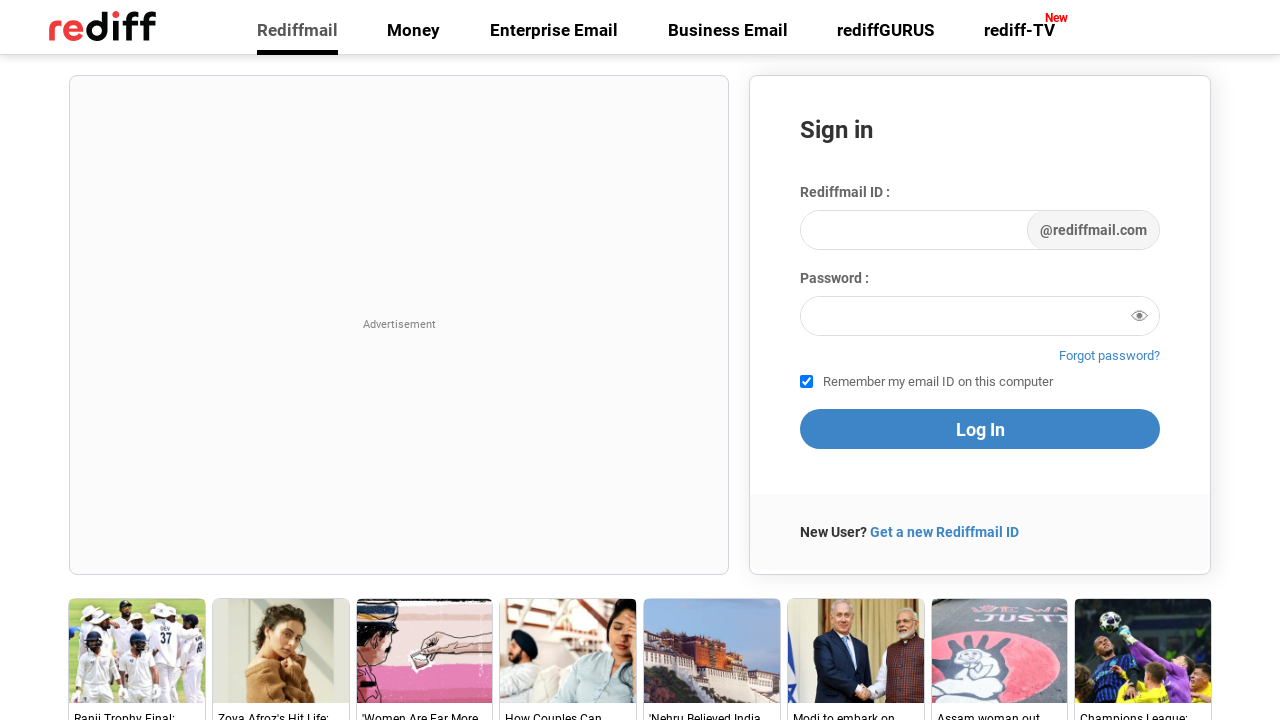

Entered username 'Test12344' in login field on #login1
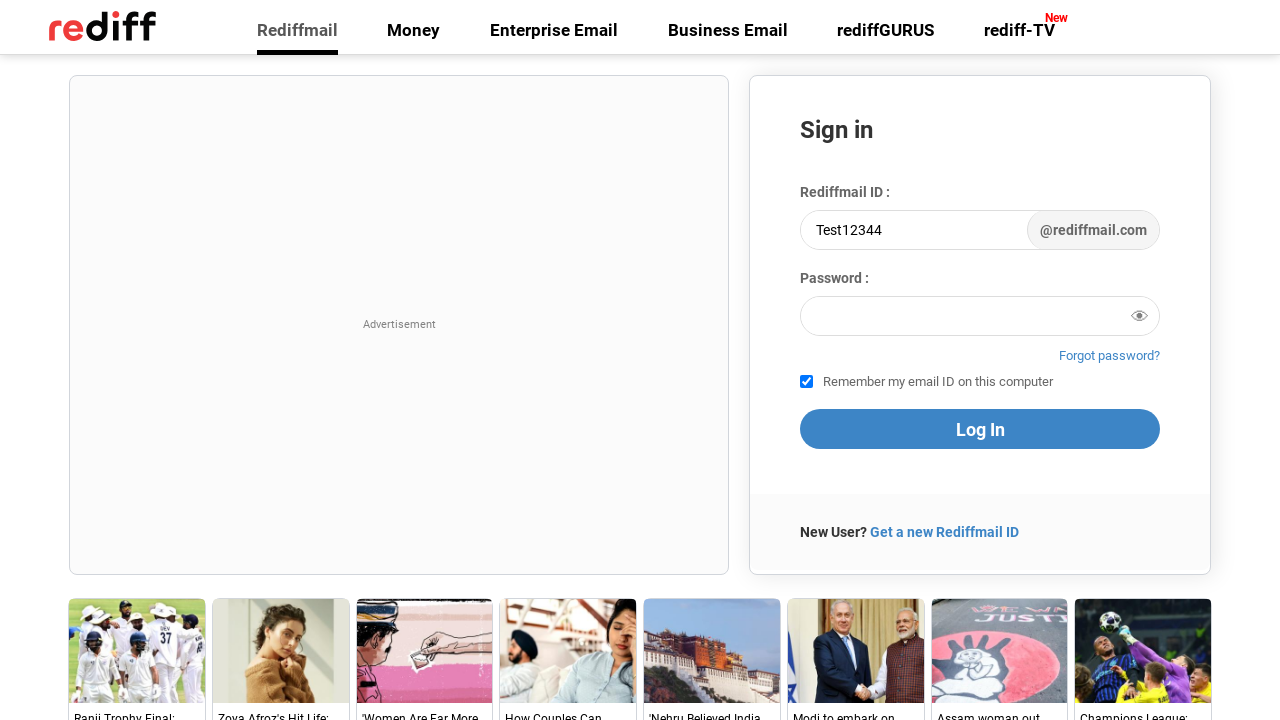

Clicked proceed button with username to trigger password alert at (980, 429) on button[name='proceed']
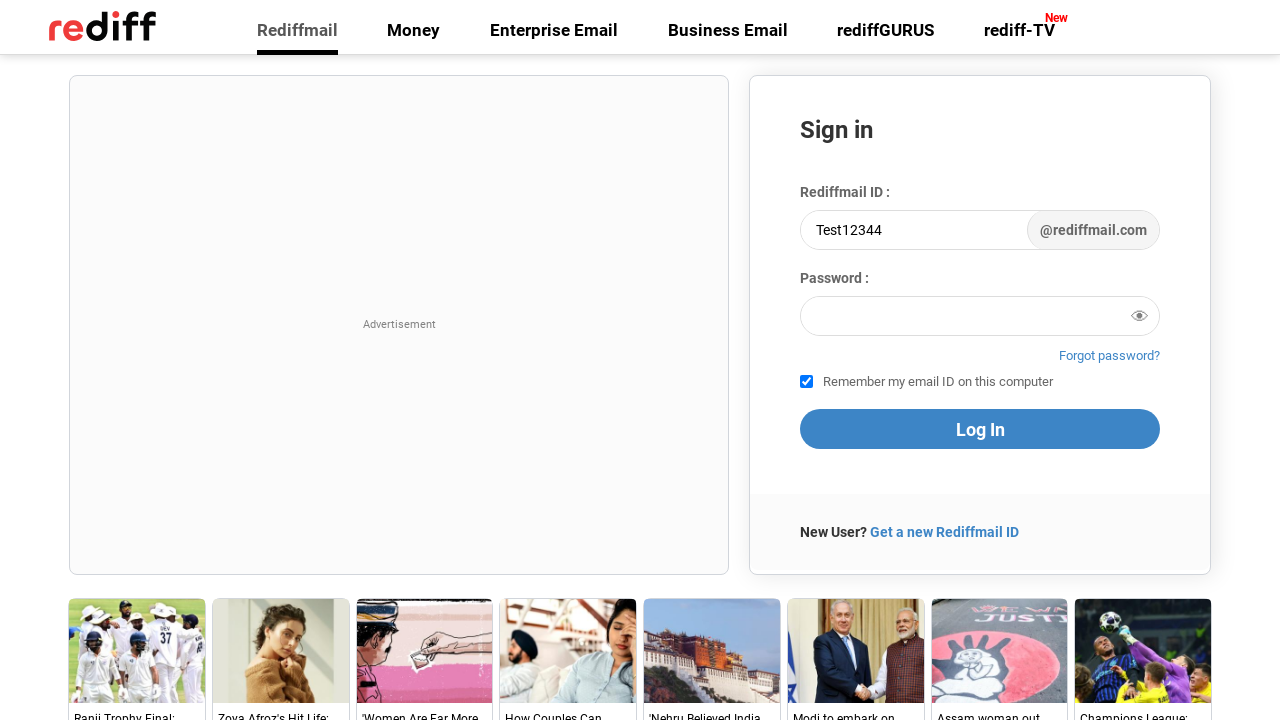

Waited for password alert to be processed by dialog handler
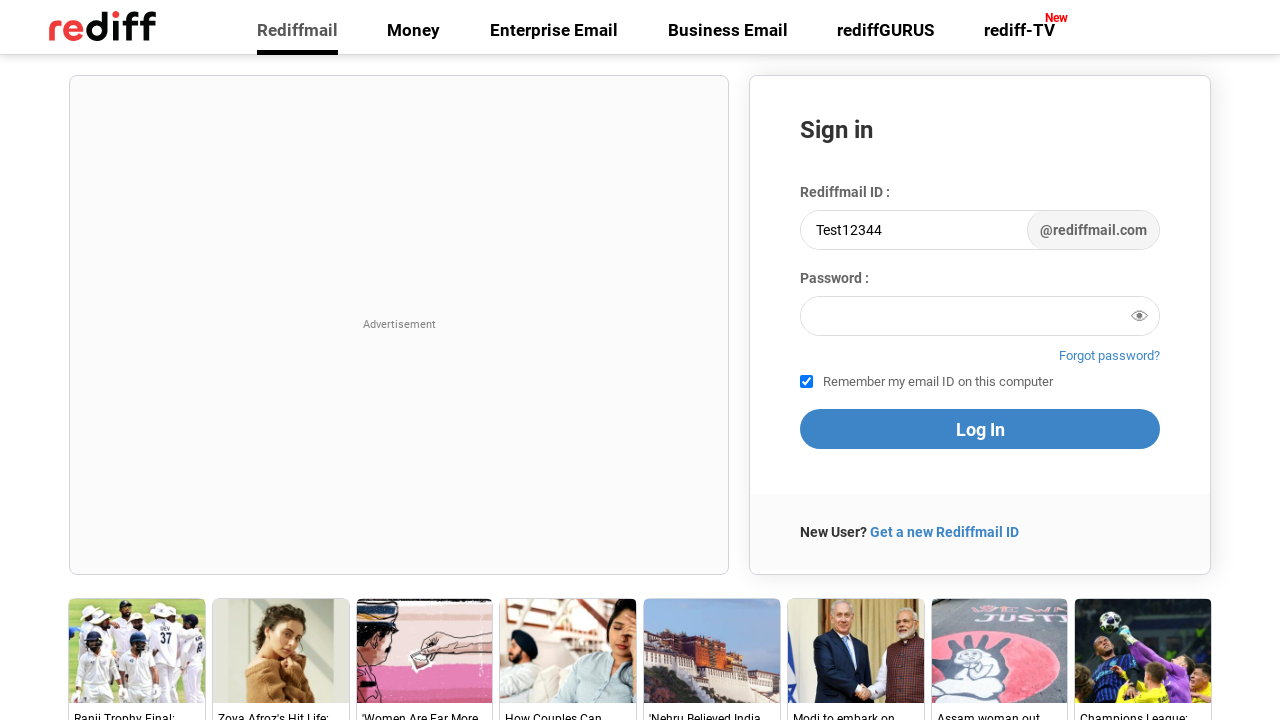

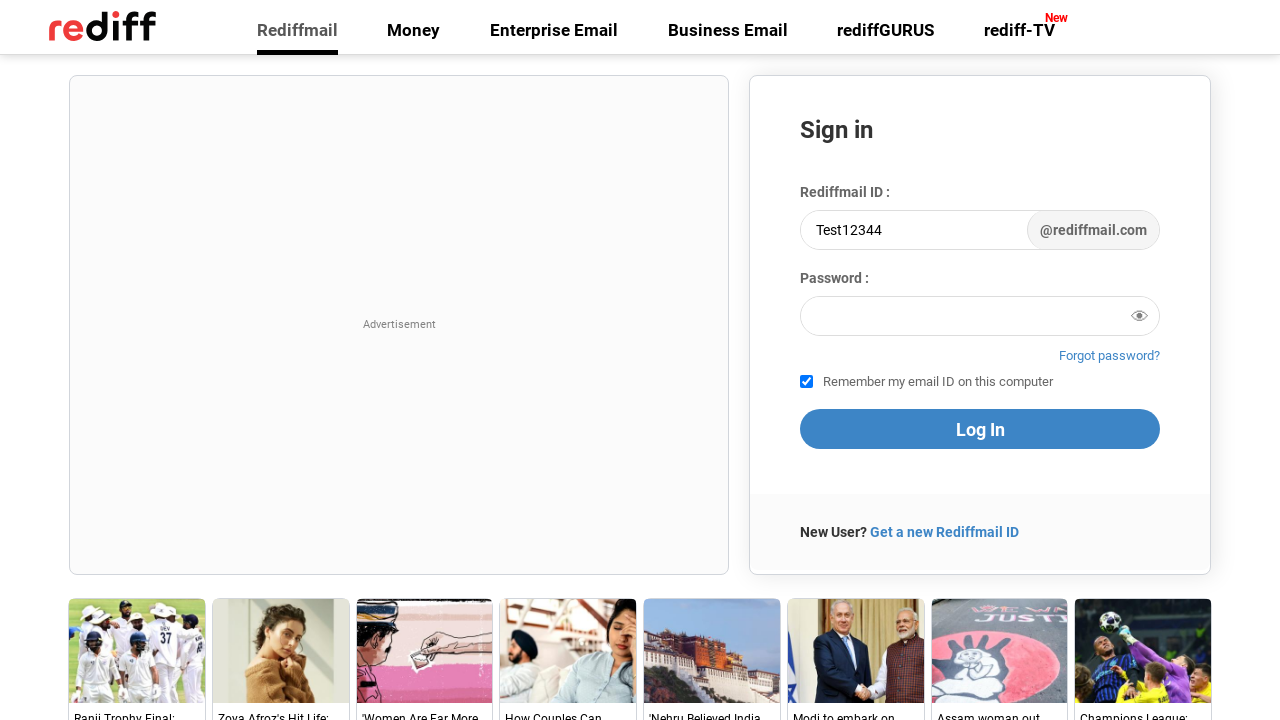